Tests tooltip functionality by entering age in a form field and hovering to trigger the tooltip display

Starting URL: https://jqueryui.com/tooltip/

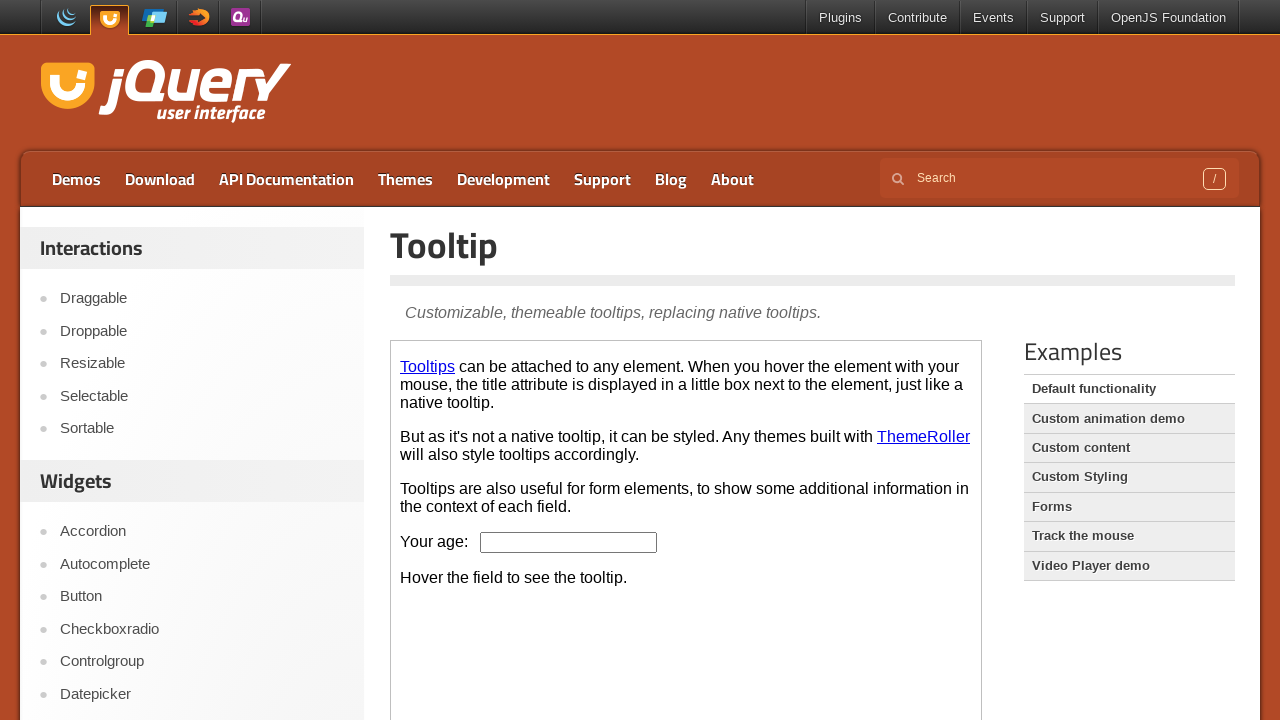

Located the demo iframe
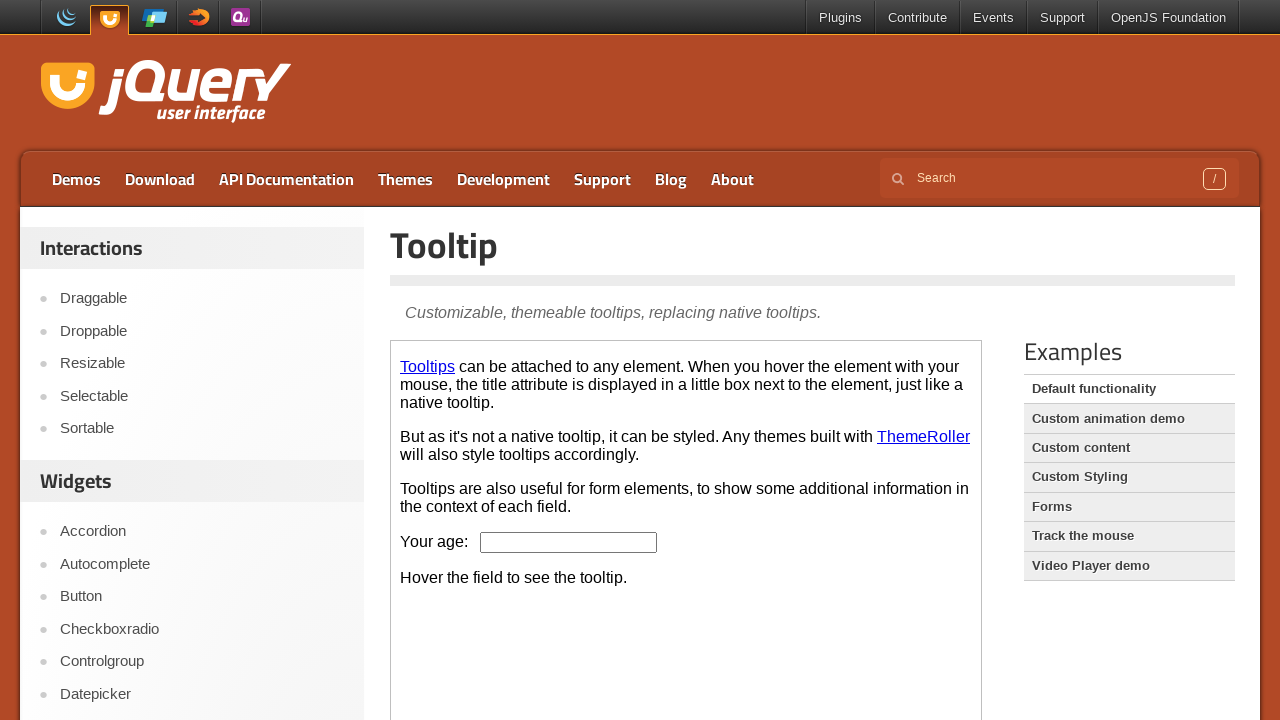

Entered age value '30' in the form field on .demo-frame >> internal:control=enter-frame >> #age
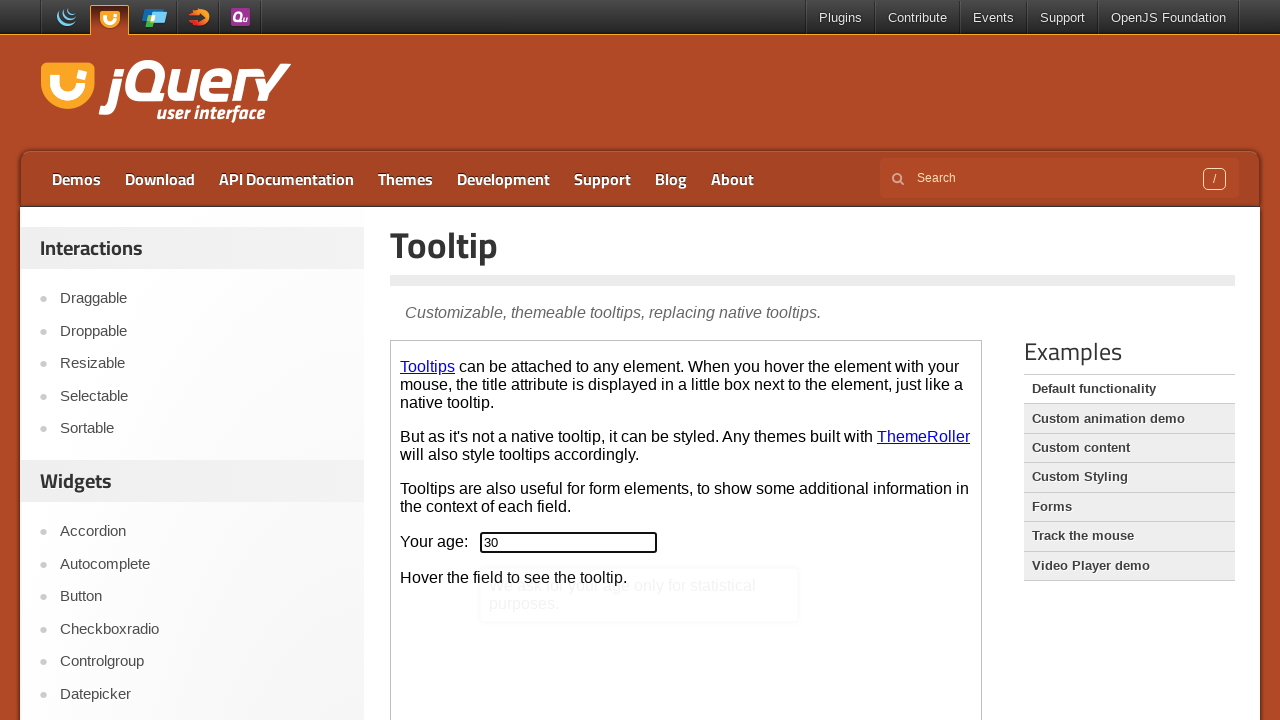

Hovered over the age field to trigger tooltip at (569, 542) on .demo-frame >> internal:control=enter-frame >> #age
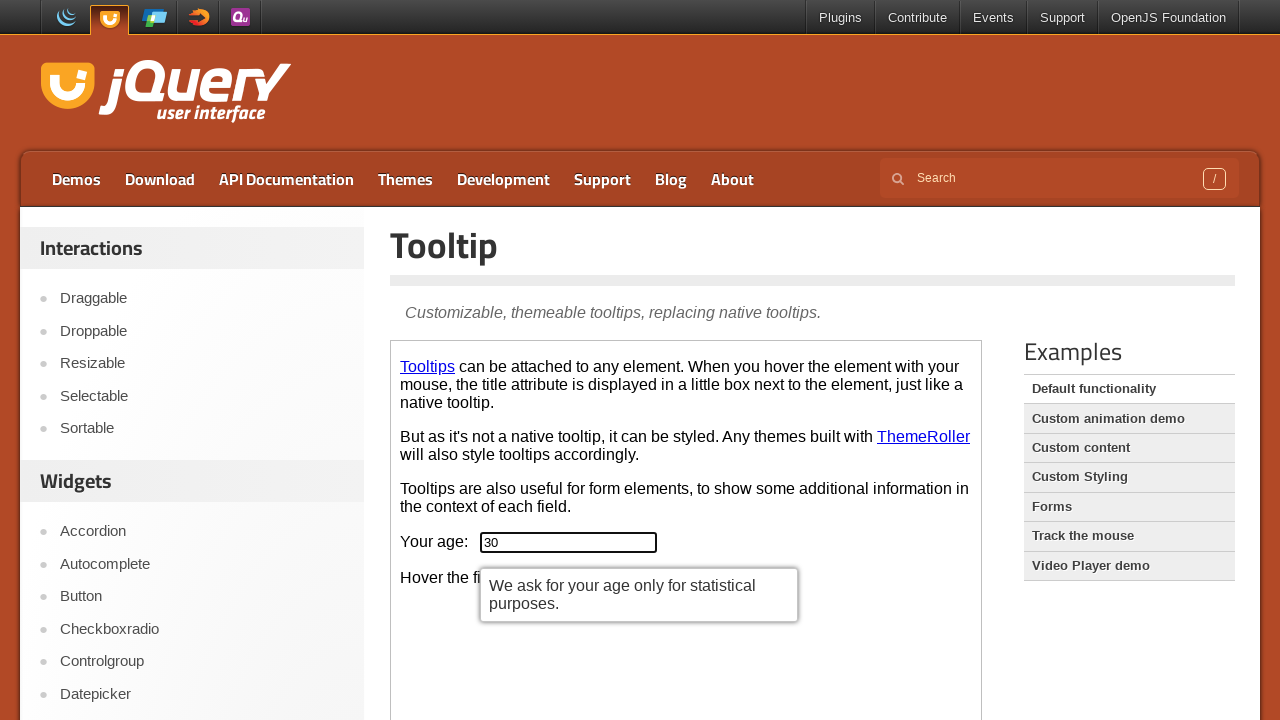

Tooltip content appeared on the page
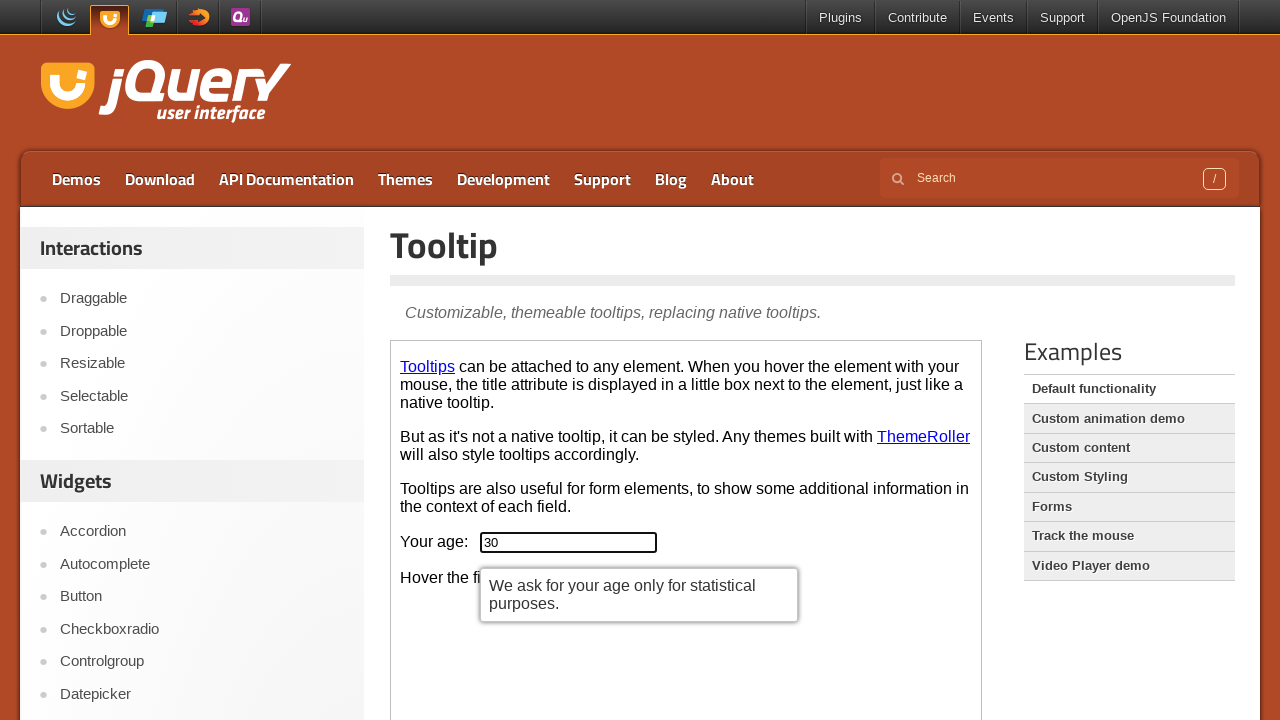

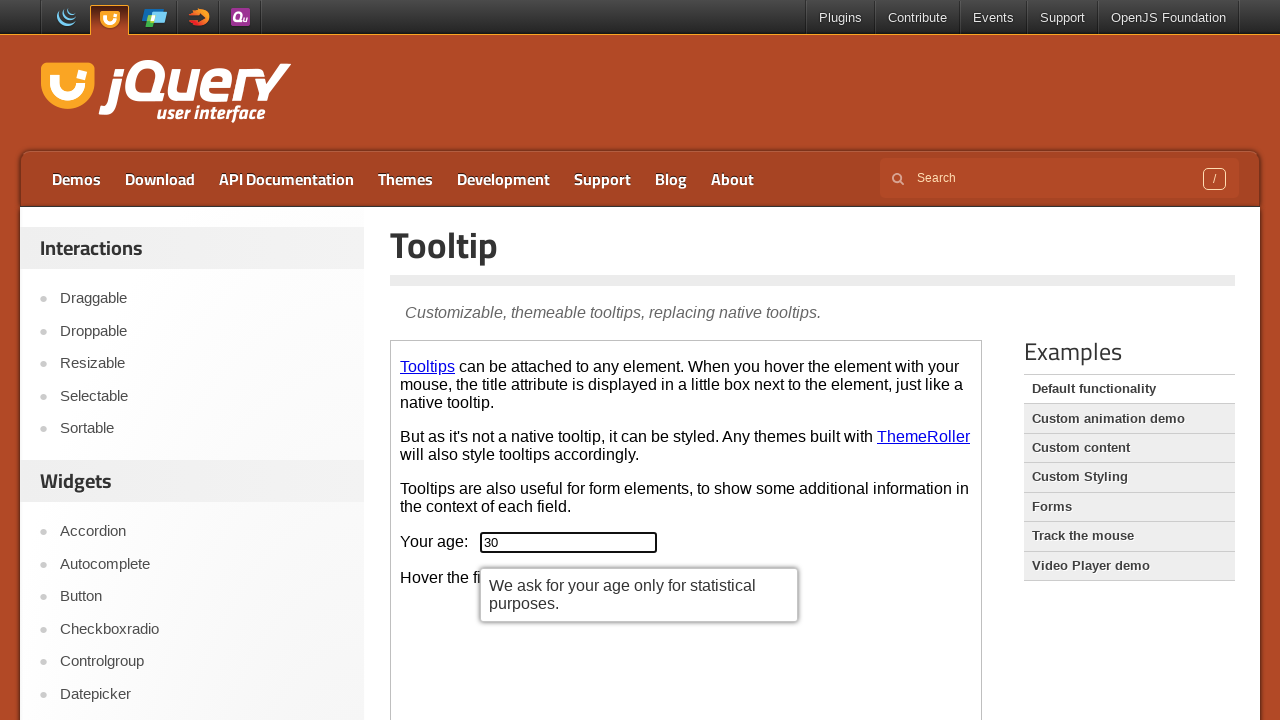